Fills out a practice automation form on DemoQA with personal information including first name, last name, email, gender selection, phone number, and date of birth.

Starting URL: https://demoqa.com/automation-practice-form

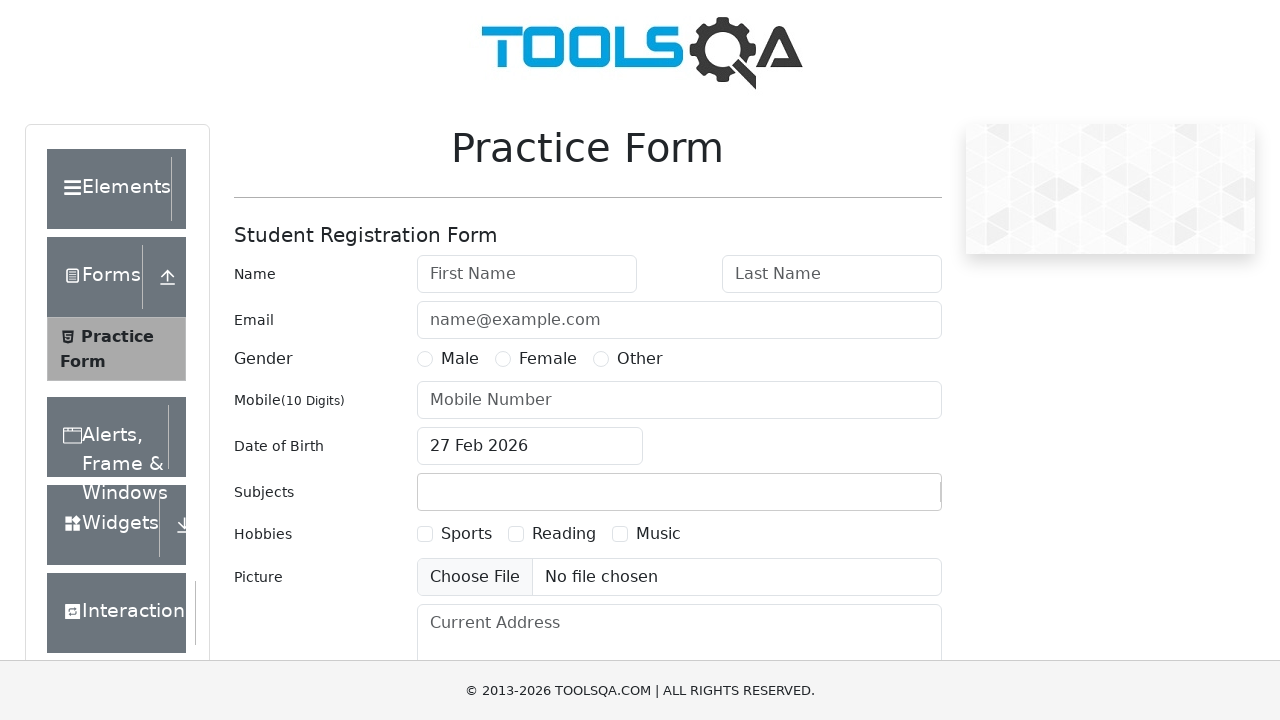

Filled first name field with 'Magesh' on #firstName
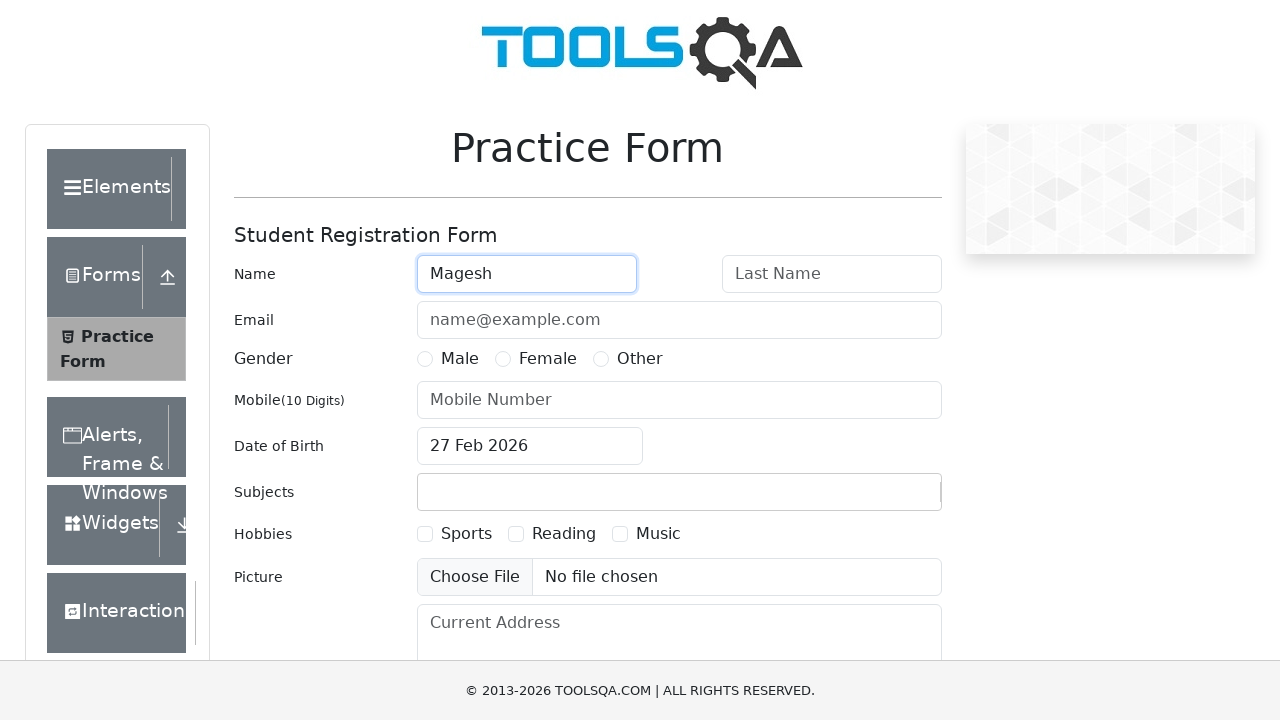

Filled last name field with 'V' on #lastName
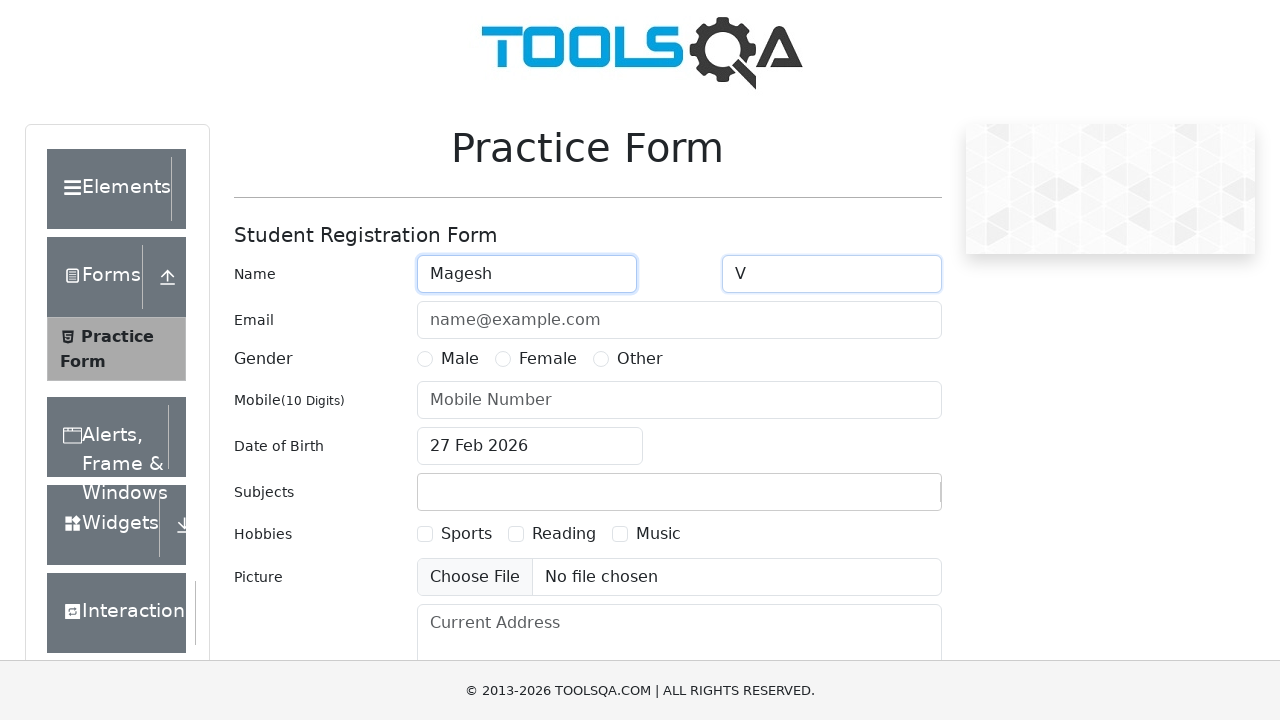

Filled email field with 'mageshwar248@gmail.com' on #userEmail
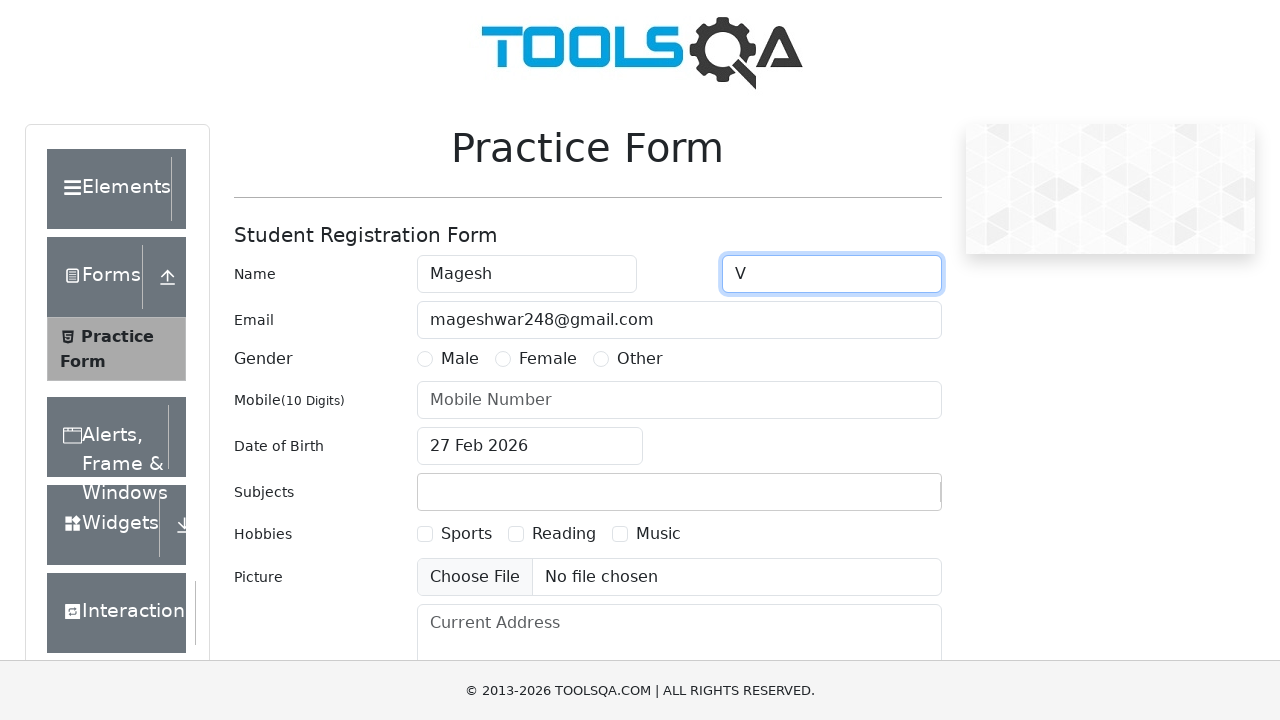

Selected Male gender option at (460, 359) on xpath=//*[@id='genterWrapper']/div[2]/div[1]/label
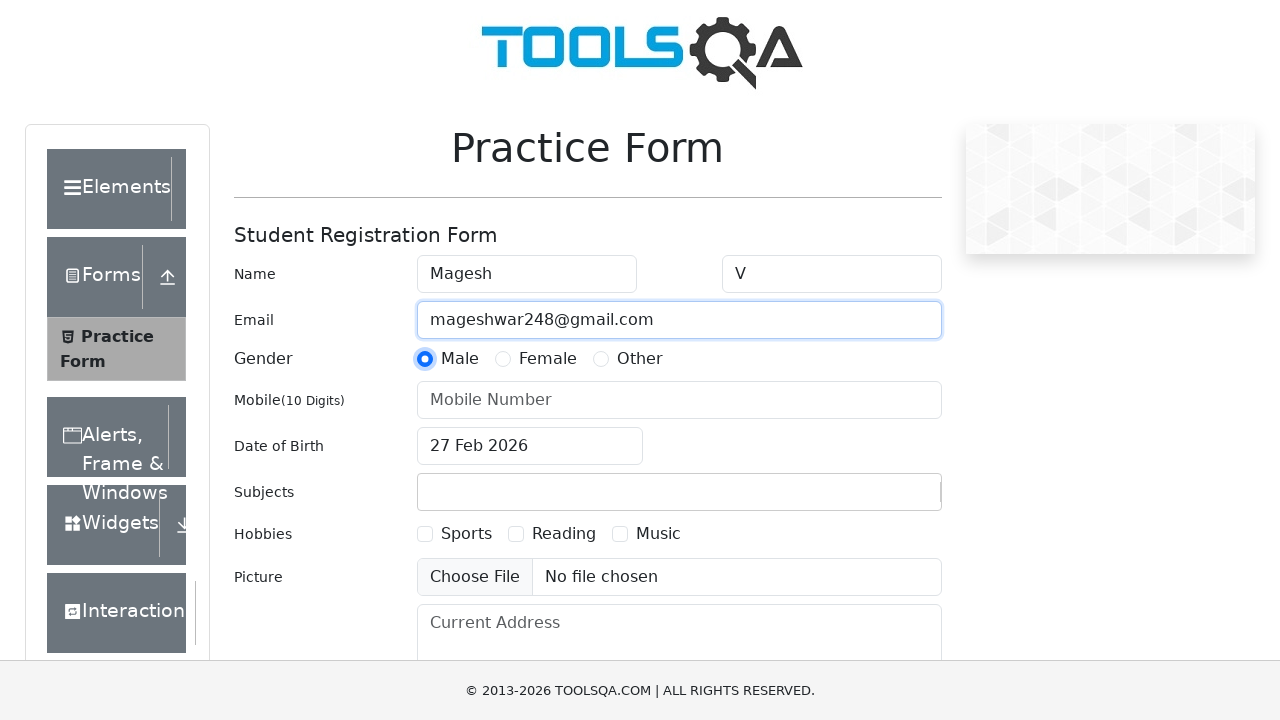

Filled mobile number field with '8667205787' on #userNumber
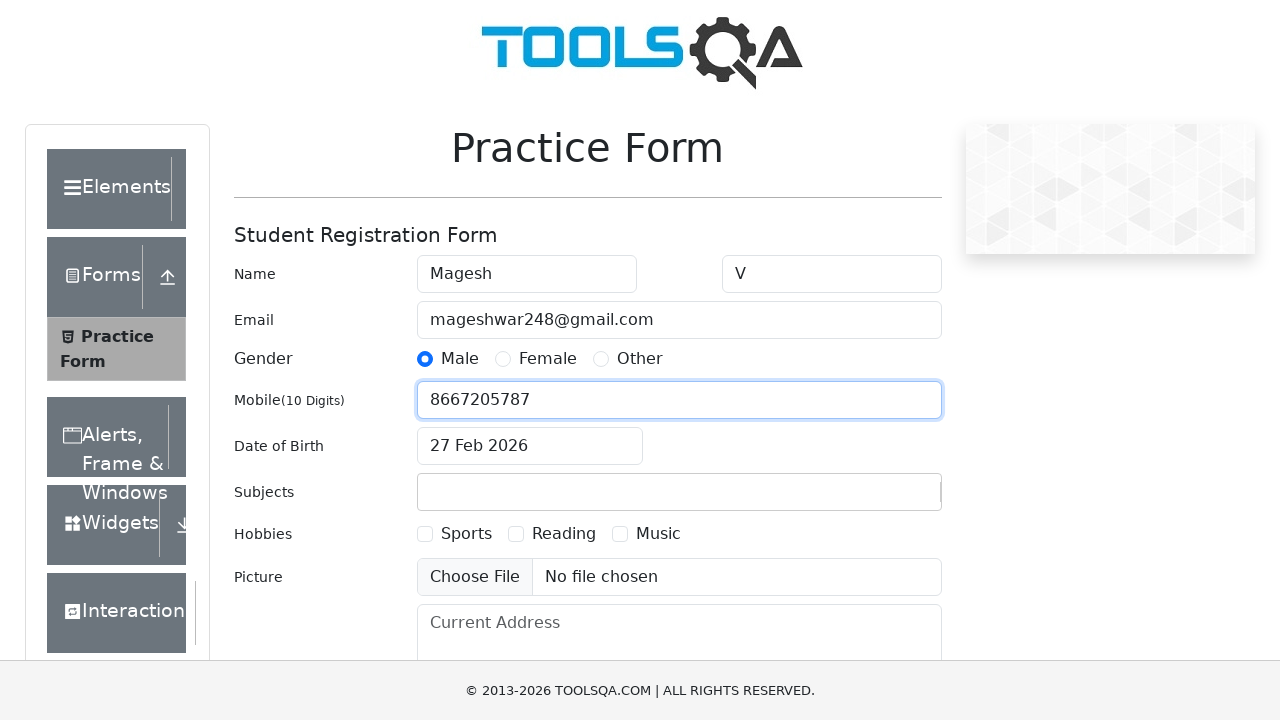

Clicked date of birth input field at (530, 446) on #dateOfBirthInput
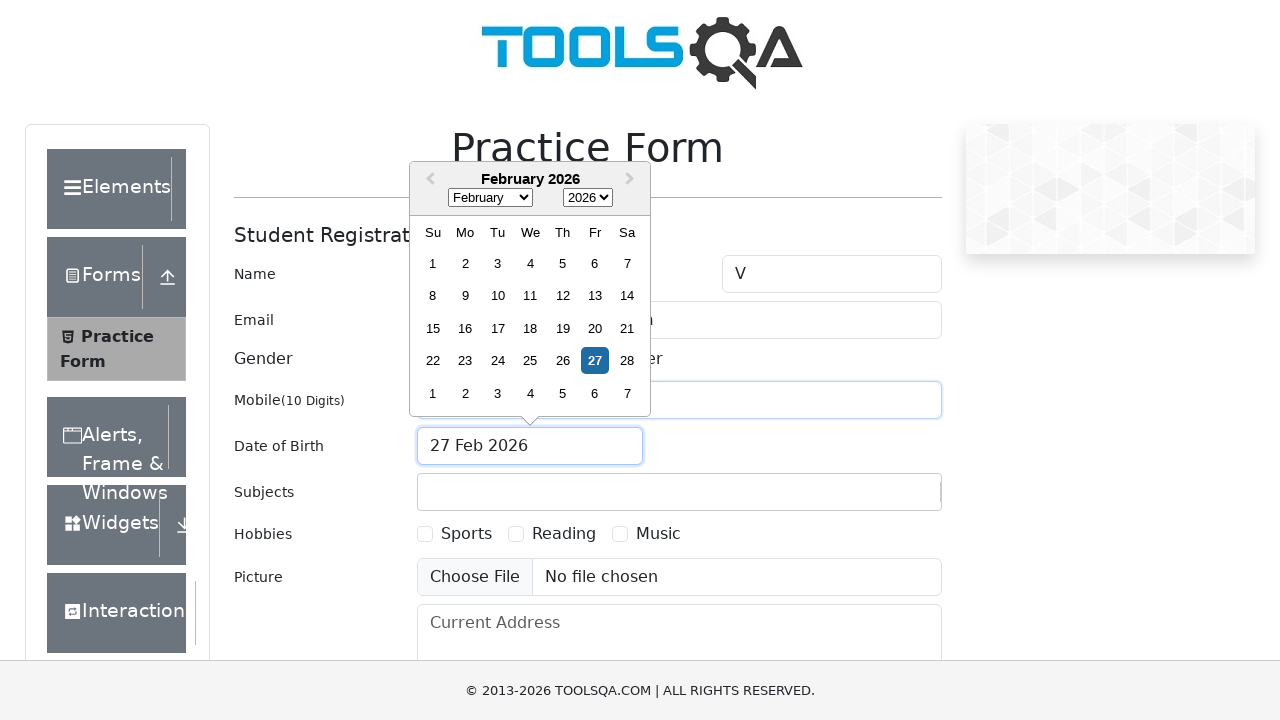

Selected all text in date of birth field on #dateOfBirthInput
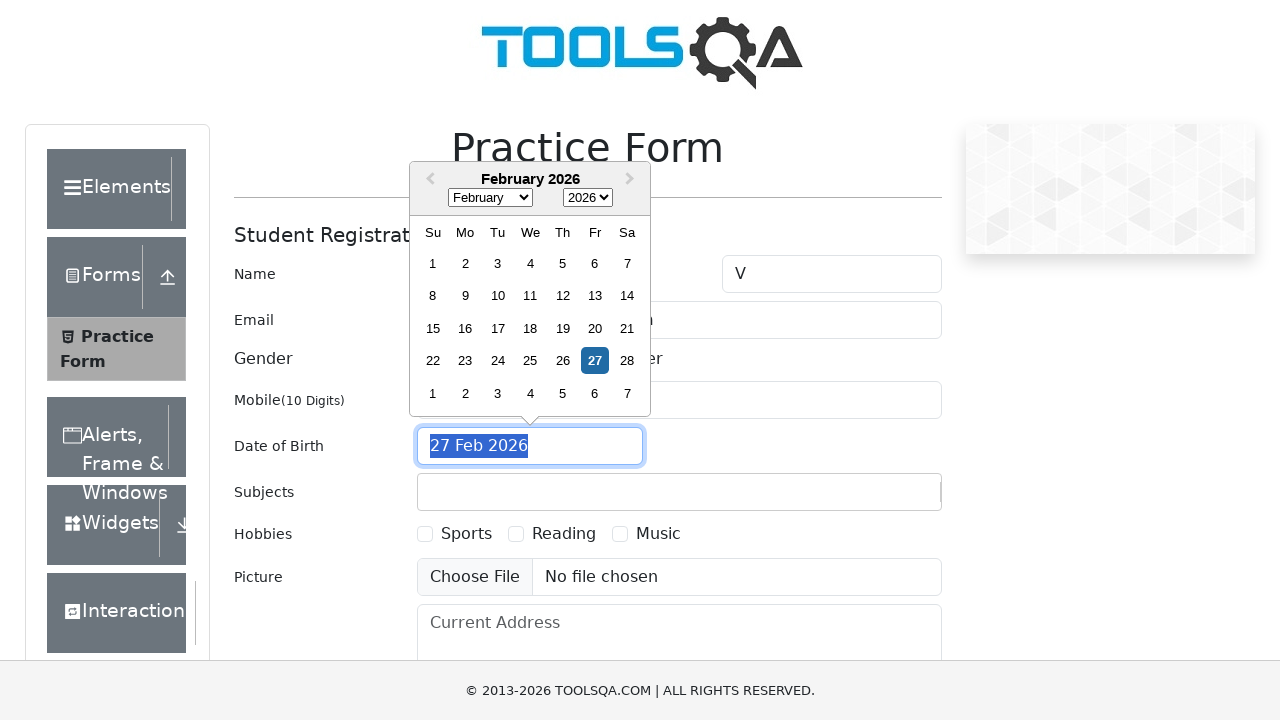

Filled date of birth with '28 Mar 1998' on #dateOfBirthInput
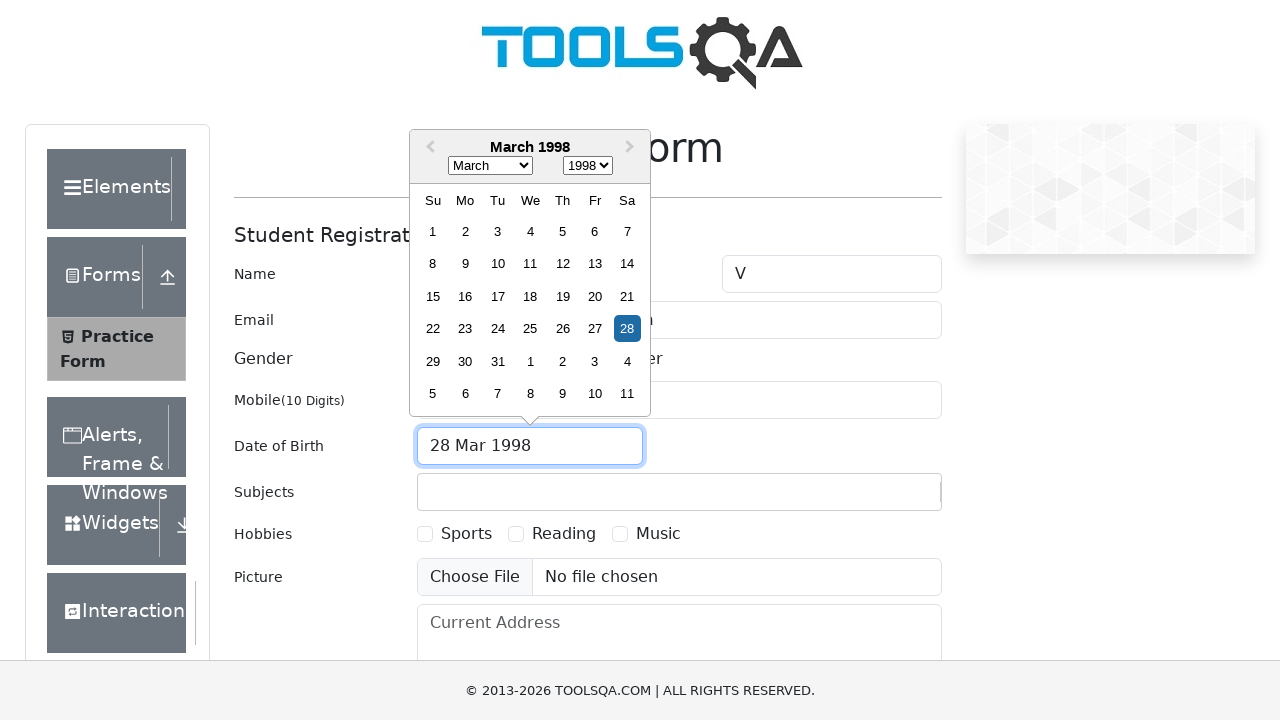

Pressed Enter to confirm date of birth on #dateOfBirthInput
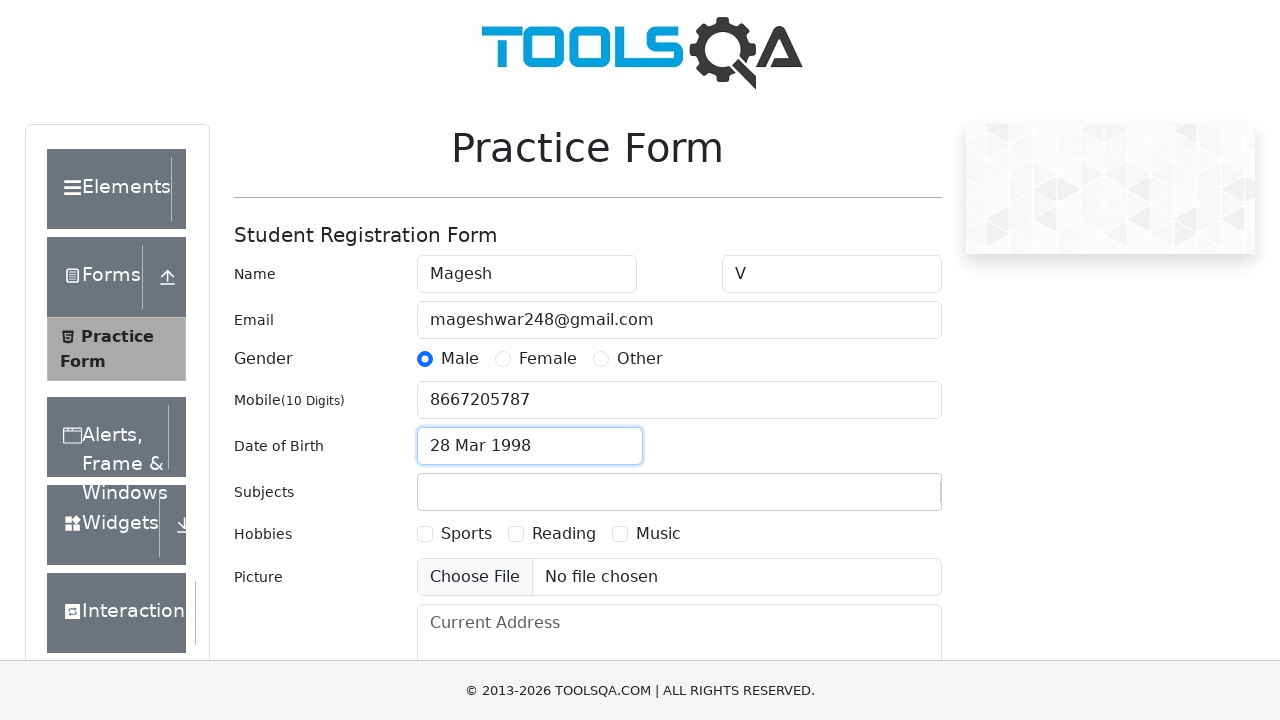

Scrolled down the page by 500 pixels
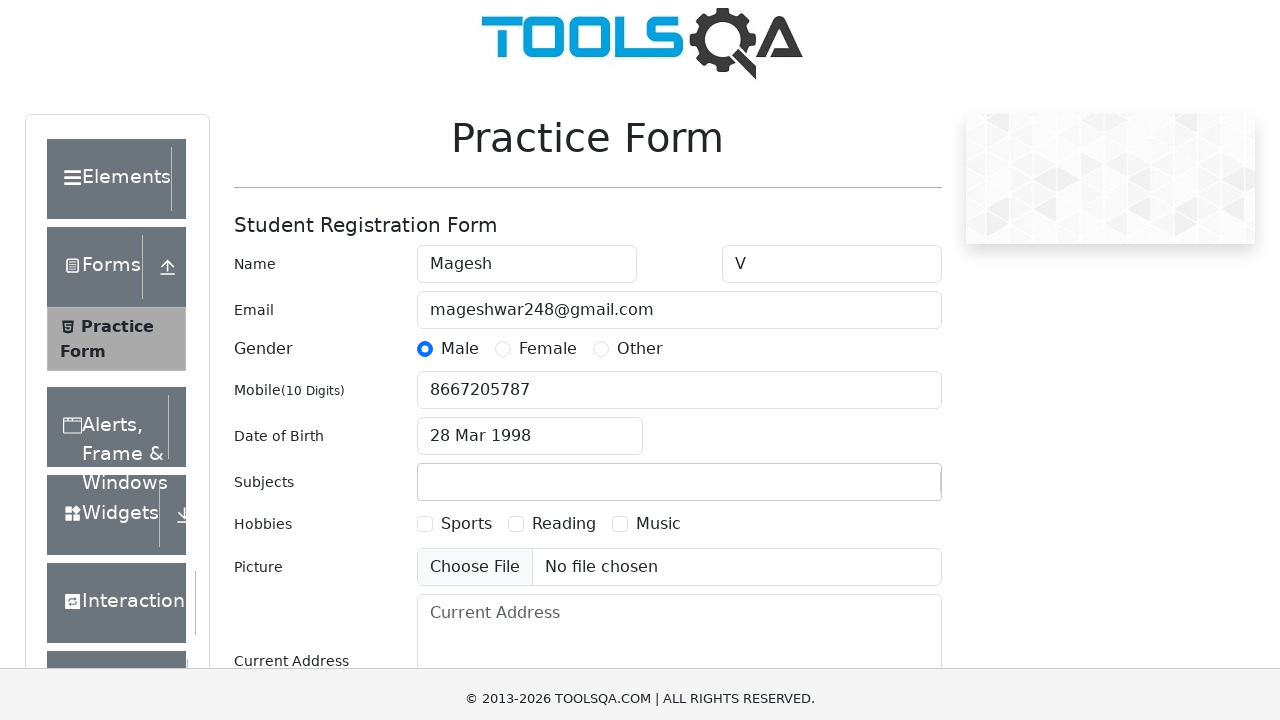

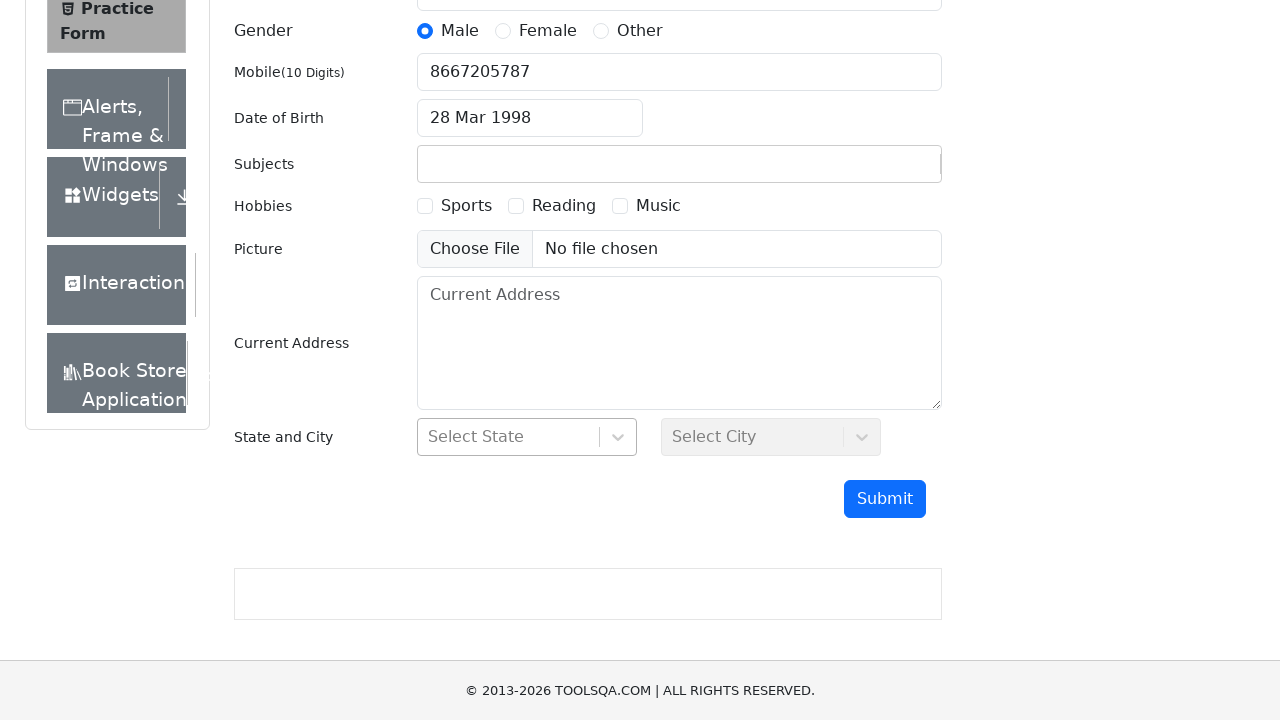